Tests opening a new window, switching to it, clicking a contact link, then switching back to the original window

Starting URL: https://codenboxautomationlab.com/practice/

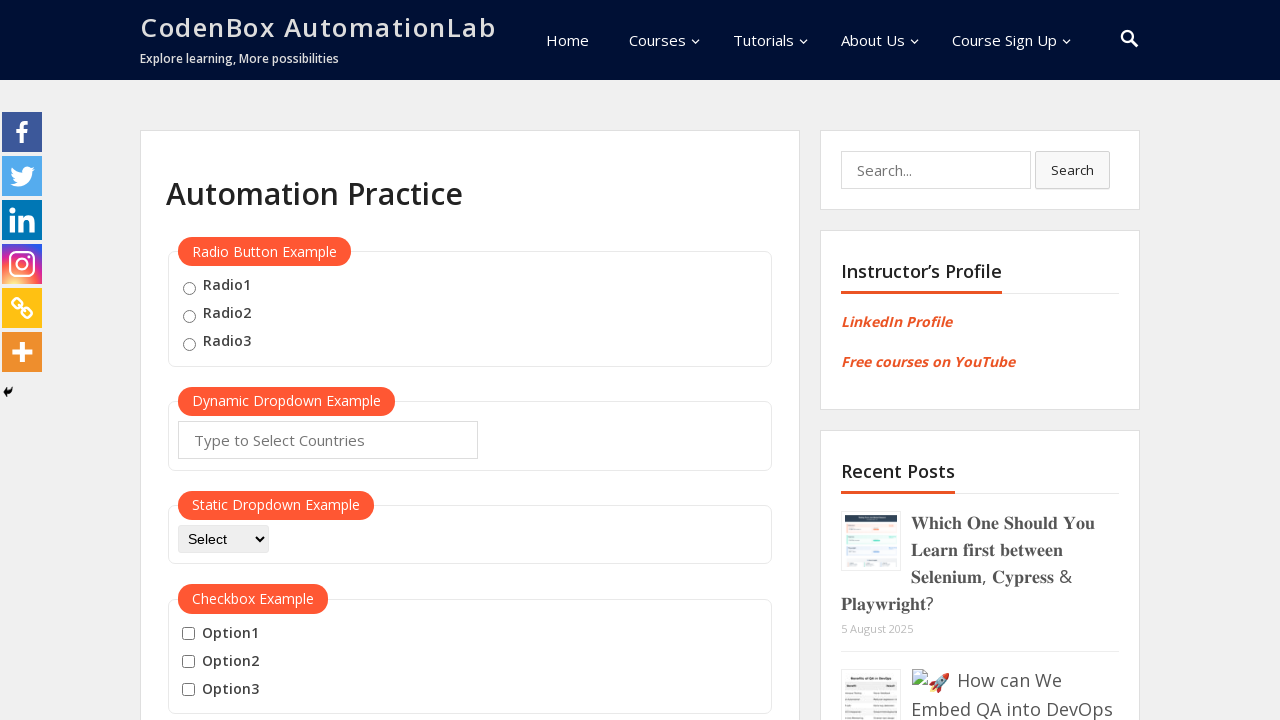

Scrolled down to view the open window button
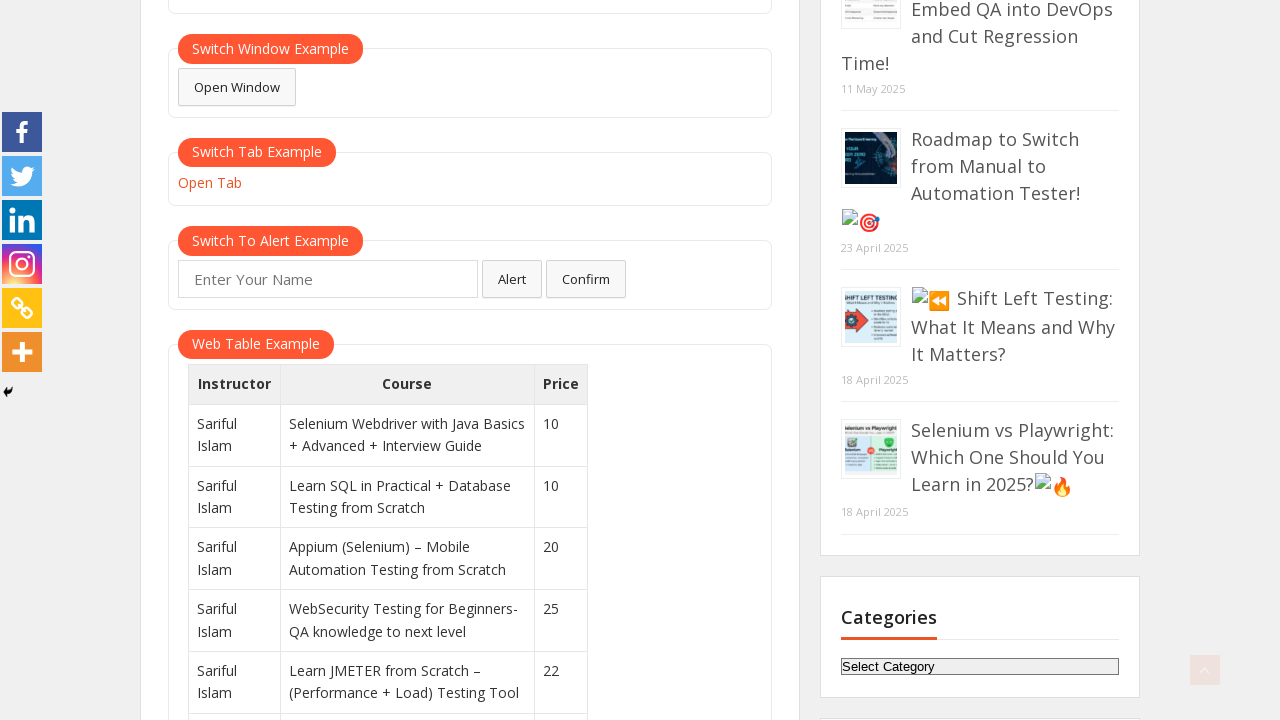

Clicked the open window button, new window is opening at (237, 87) on #openwindow
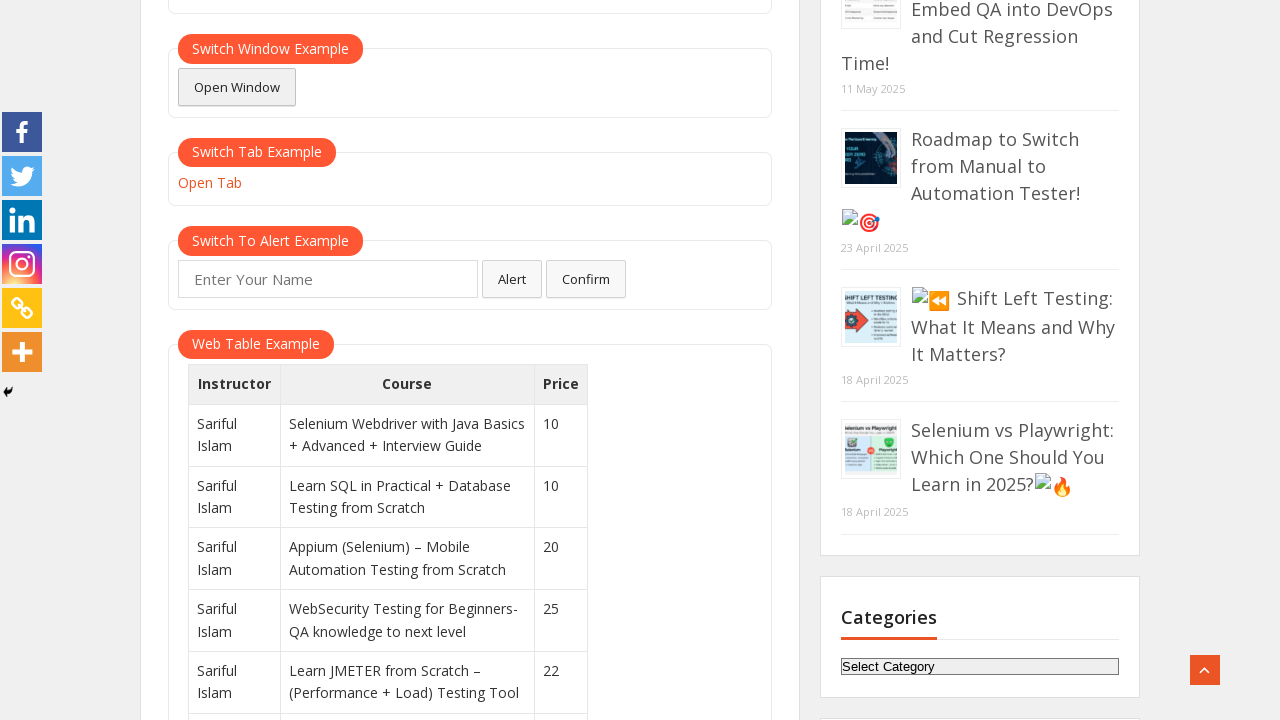

Switched to the newly opened window
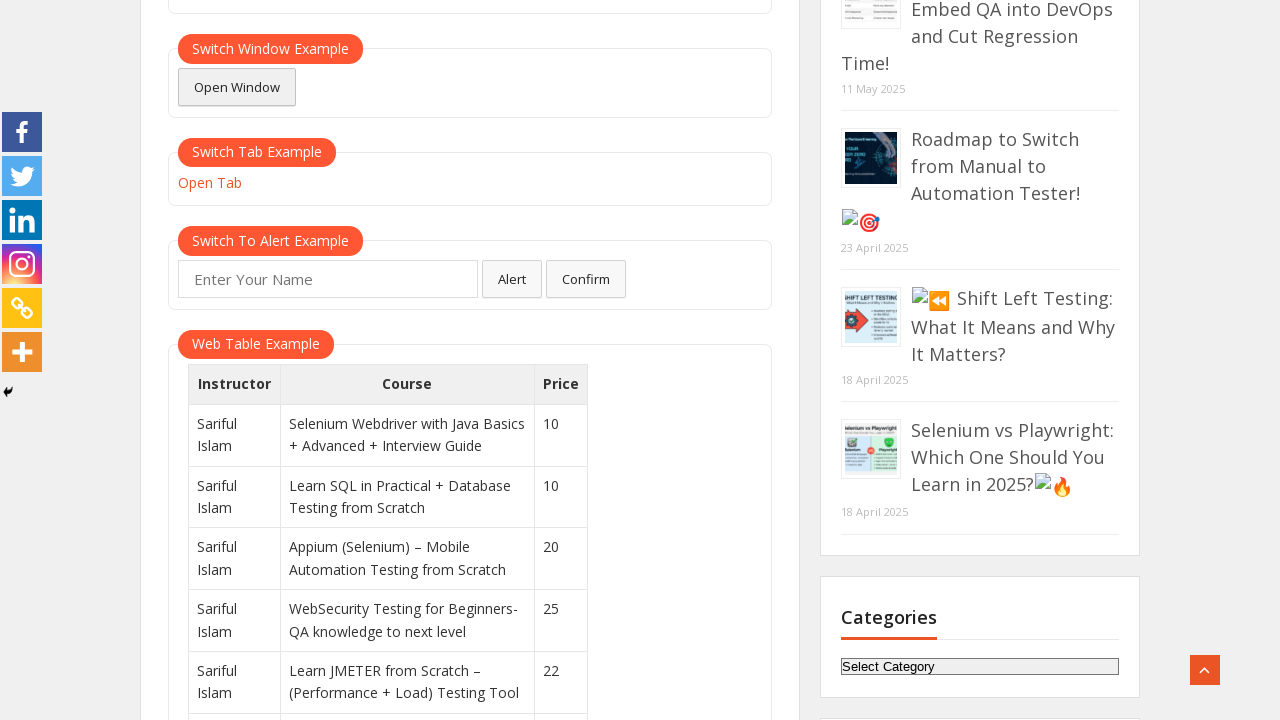

New window loaded completely
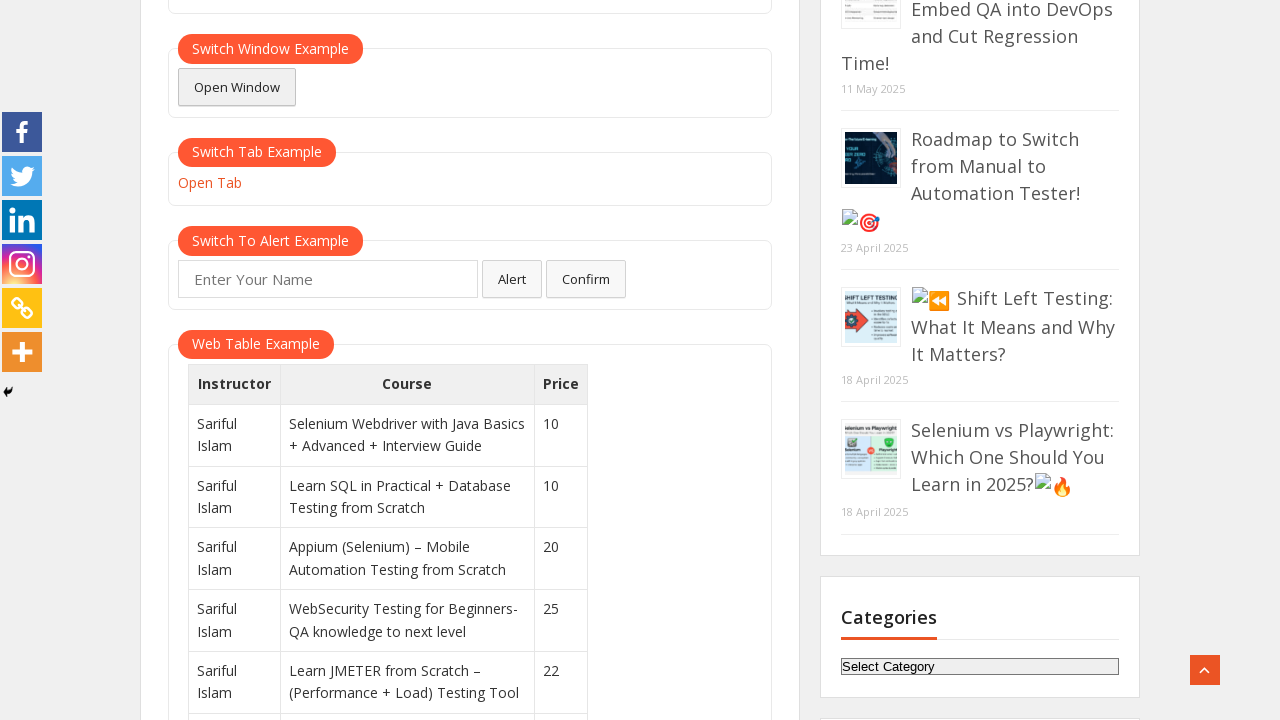

Clicked the Contact link in the new window at (803, 65) on xpath=//li[@id='menu-item-9680']//a
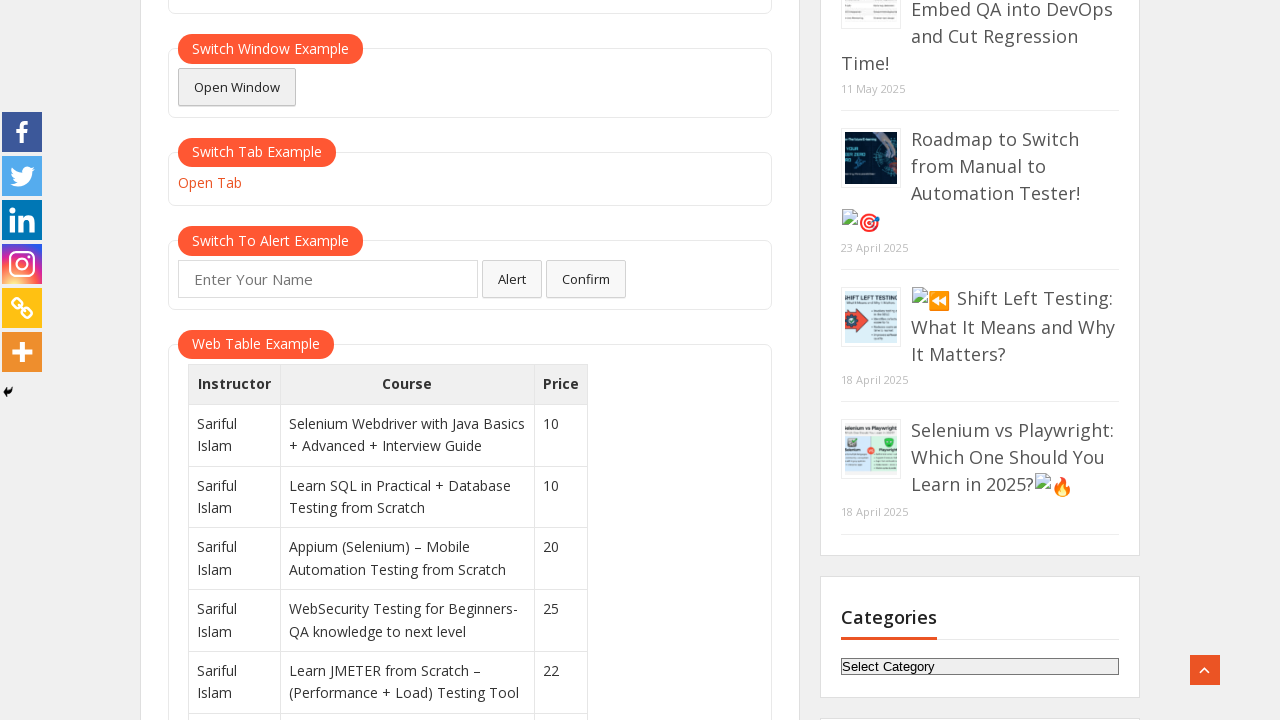

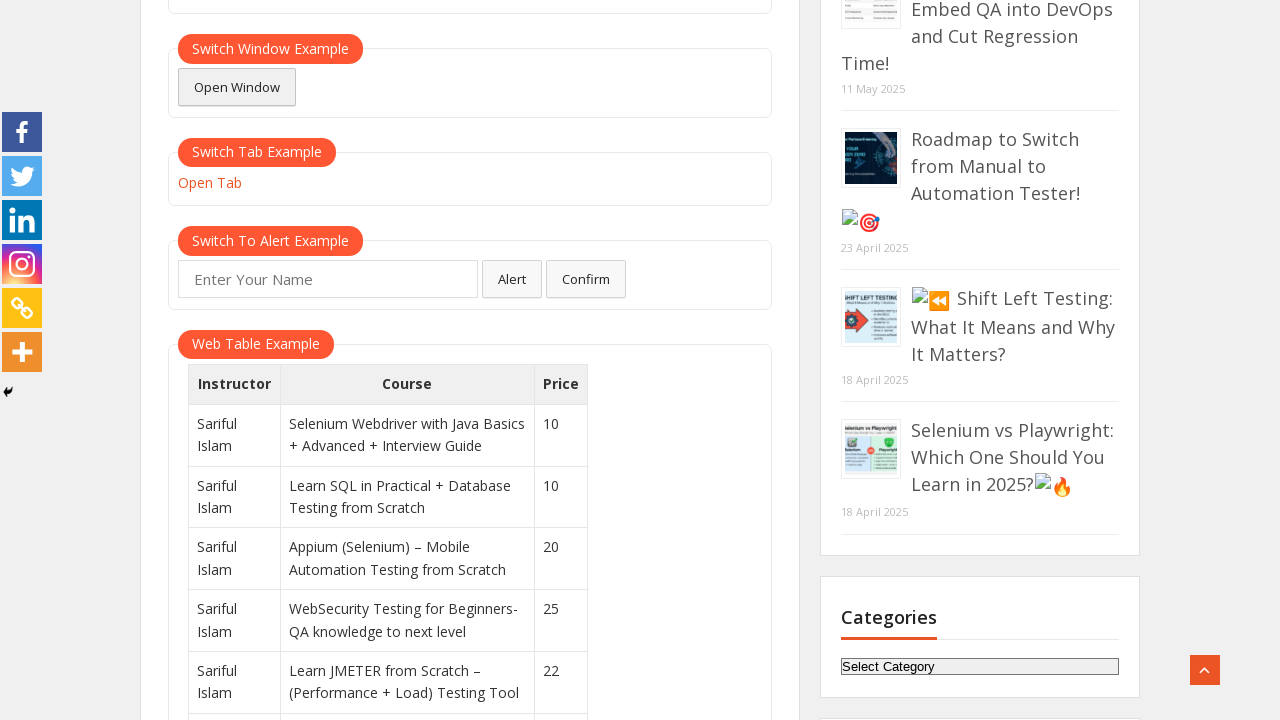